Tests that other controls are hidden when editing a todo item

Starting URL: https://demo.playwright.dev/todomvc

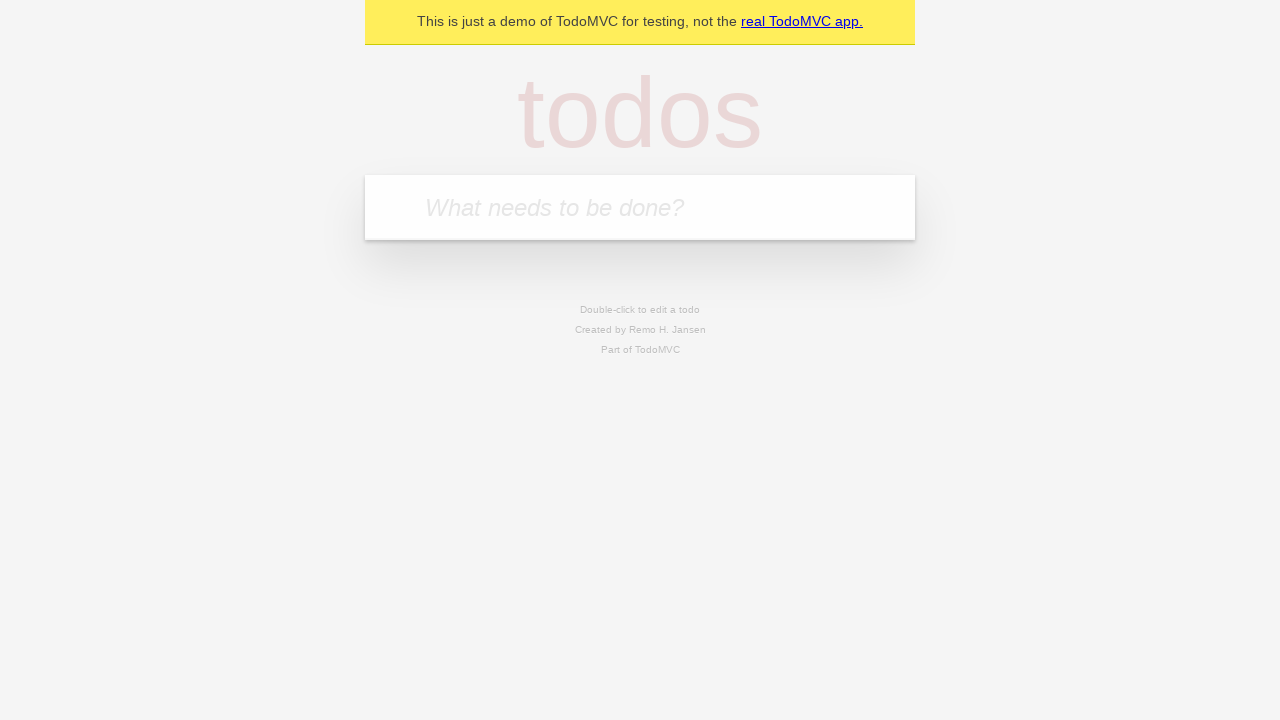

Filled new todo field with 'buy some cheese' on .new-todo
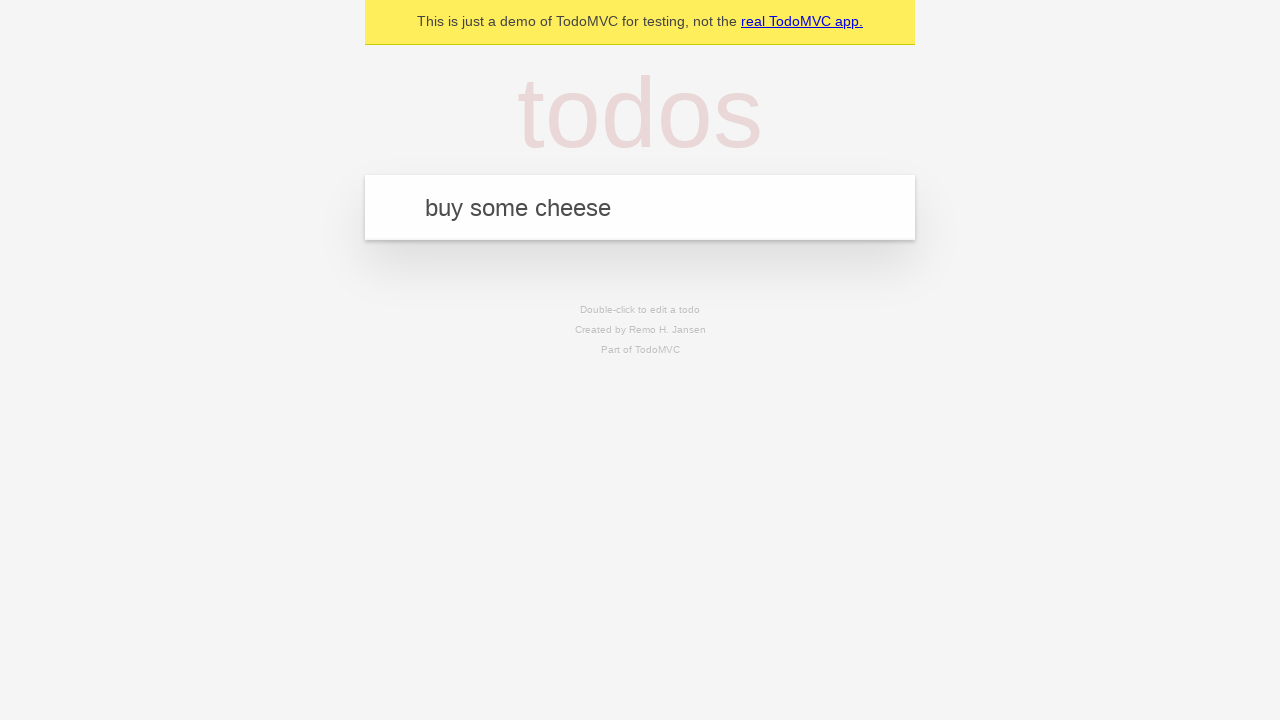

Pressed Enter to add first todo item on .new-todo
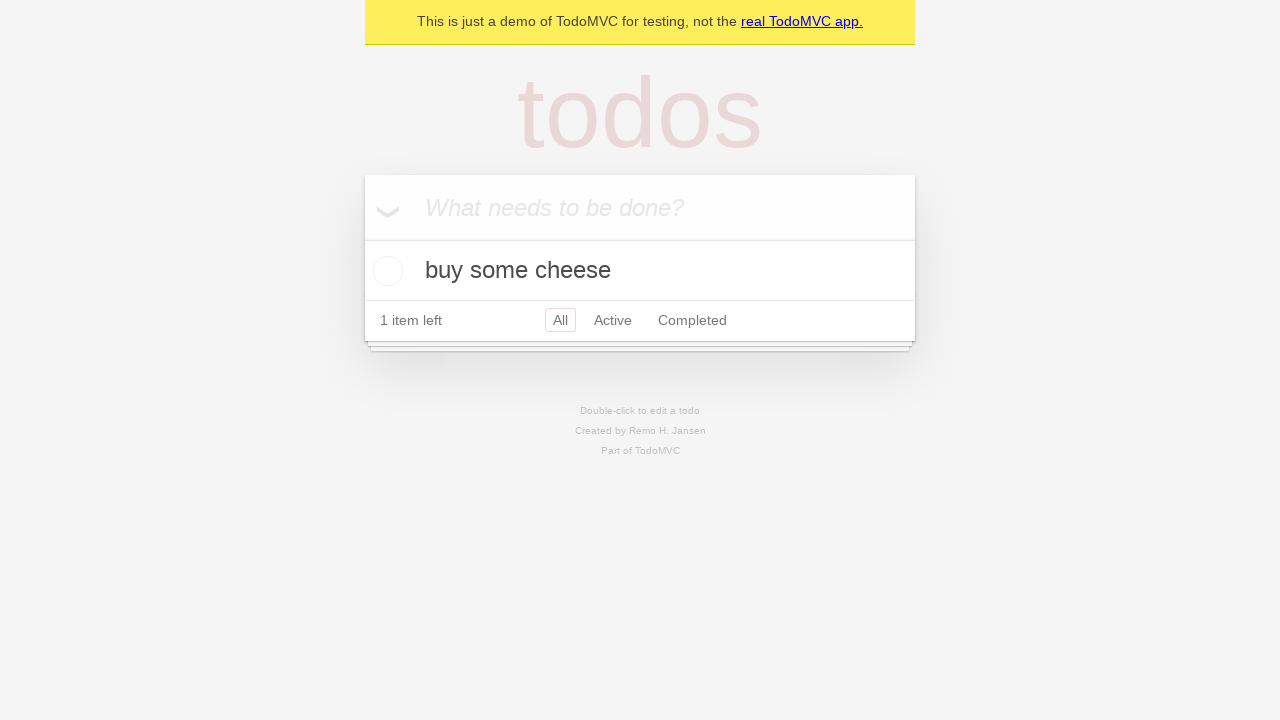

Filled new todo field with 'feed the cat' on .new-todo
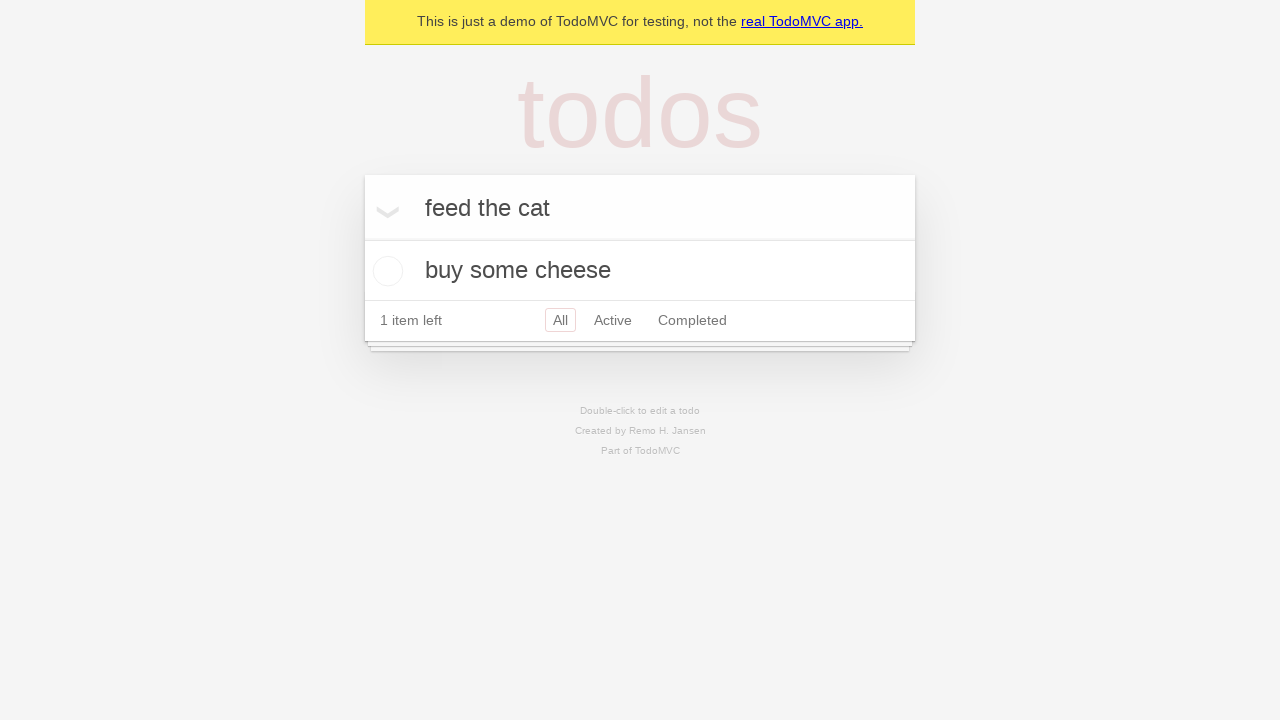

Pressed Enter to add second todo item on .new-todo
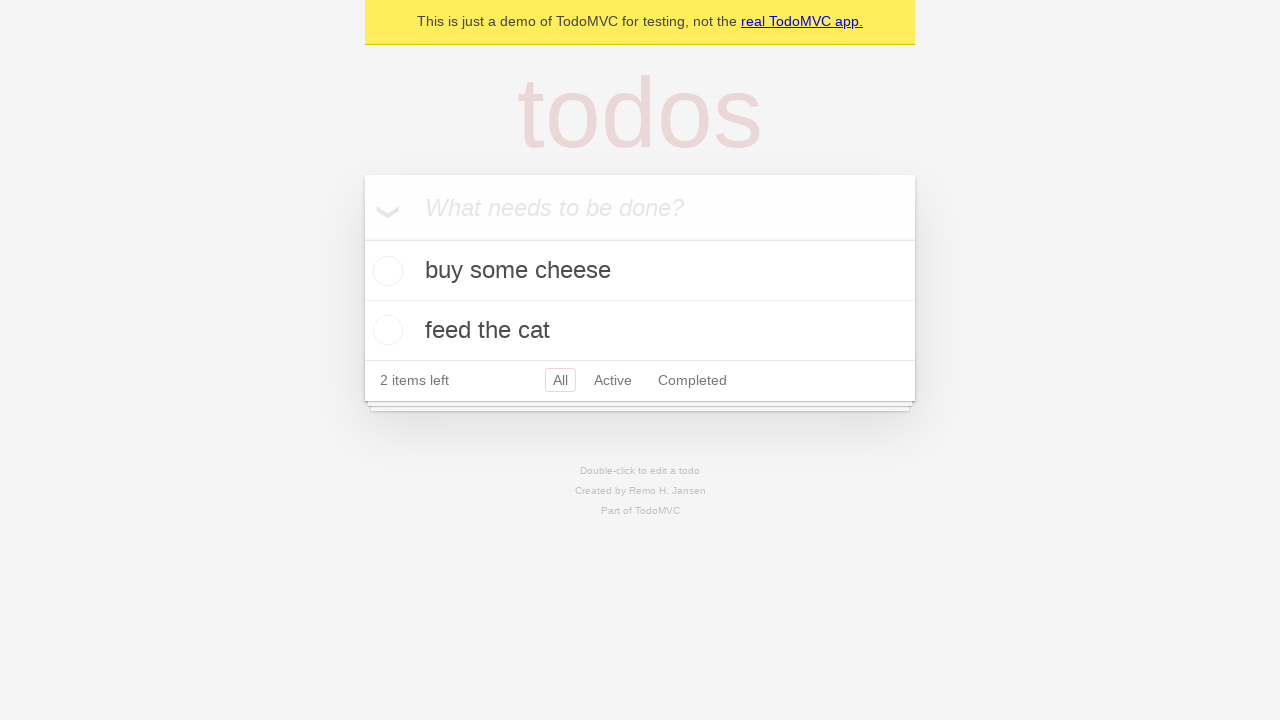

Filled new todo field with 'book a doctors appointment' on .new-todo
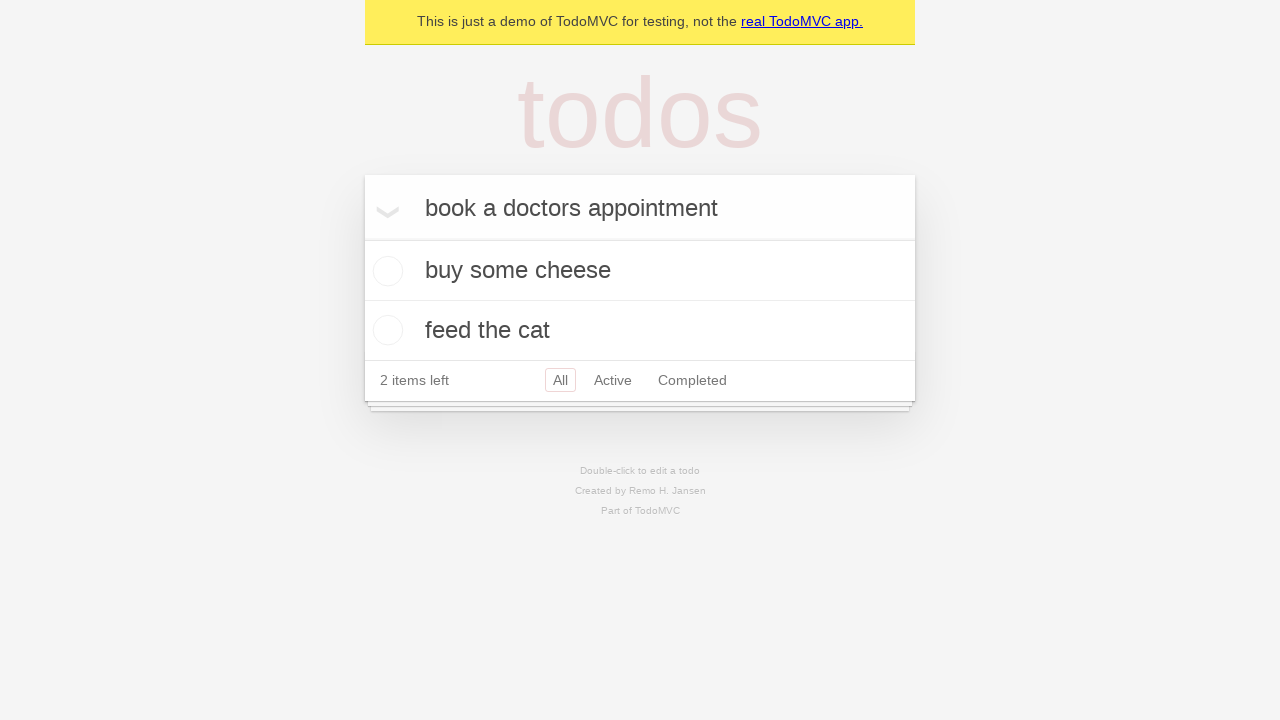

Pressed Enter to add third todo item on .new-todo
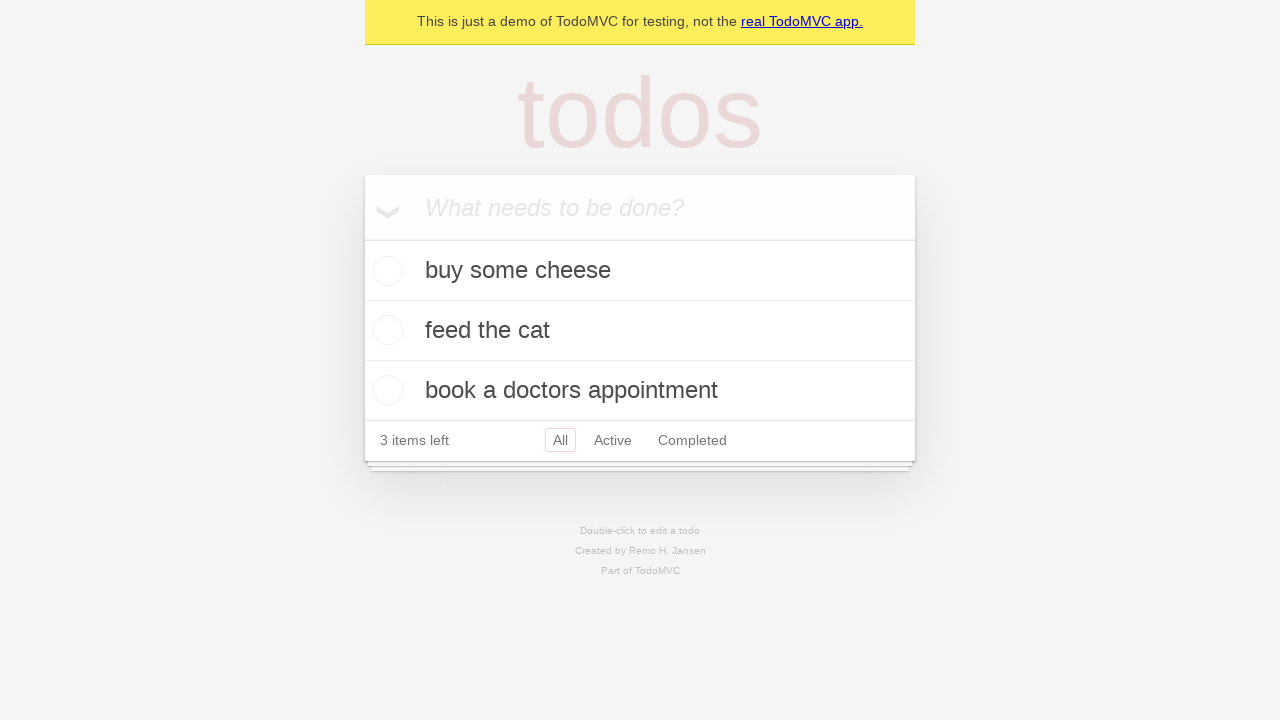

Waited for all three todo items to be added to the list
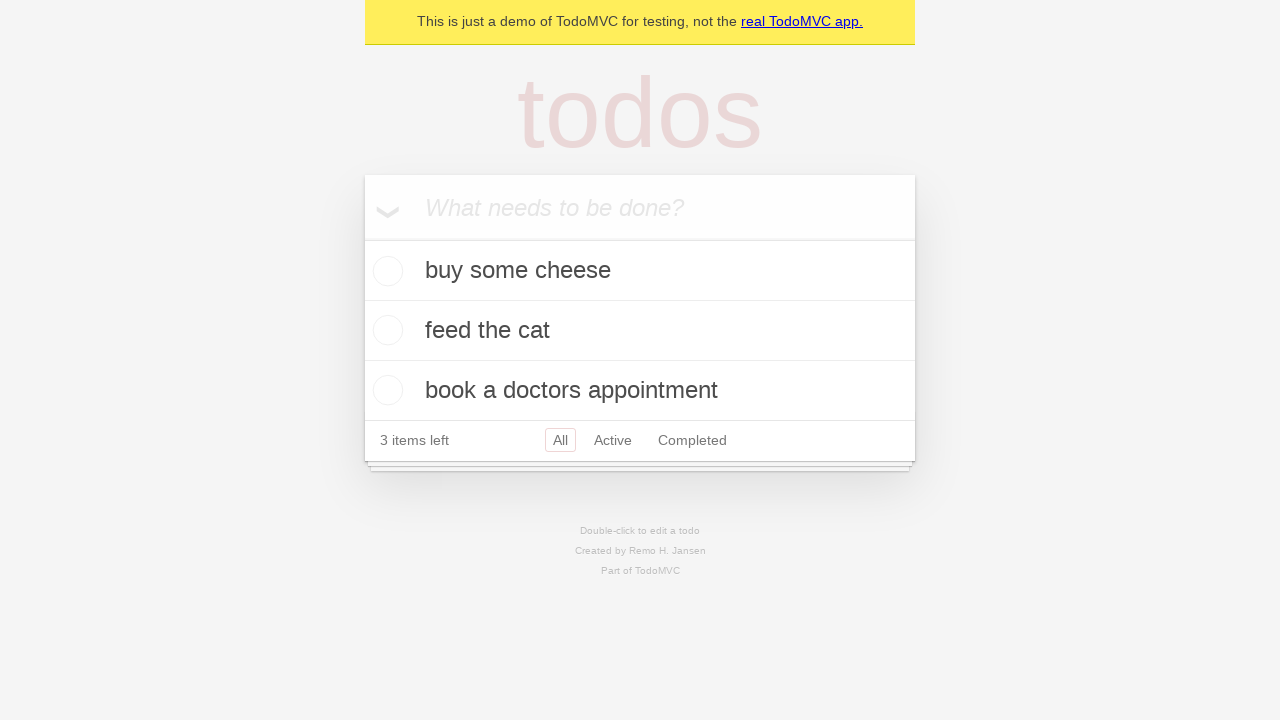

Located the second todo item
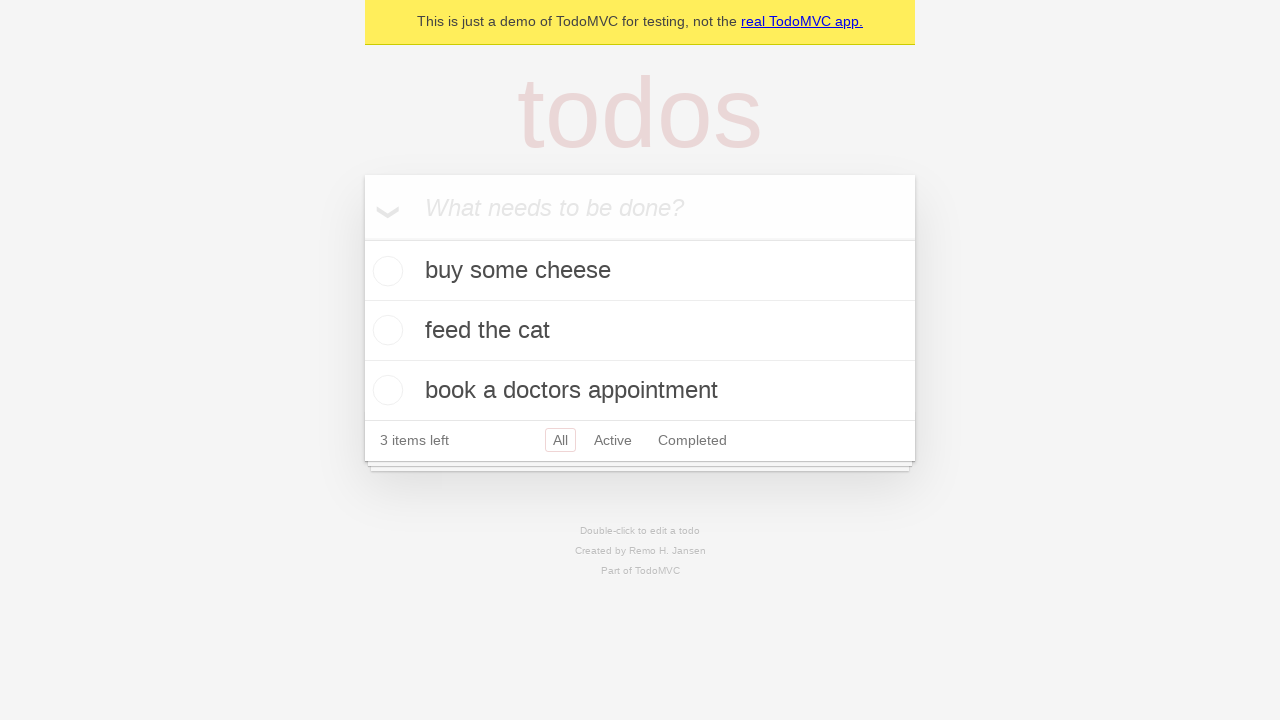

Double-clicked second todo item to enter edit mode at (640, 331) on .todo-list li >> nth=1
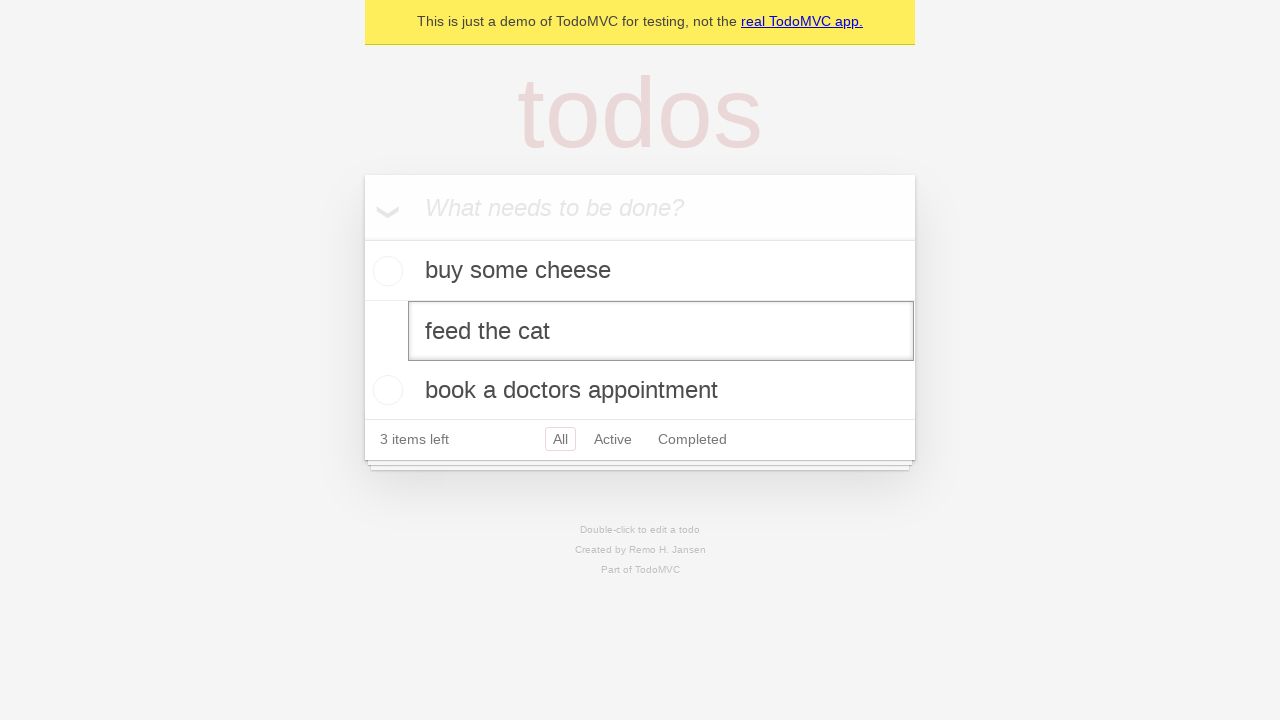

Waited for edit mode to be activated and other controls to be hidden
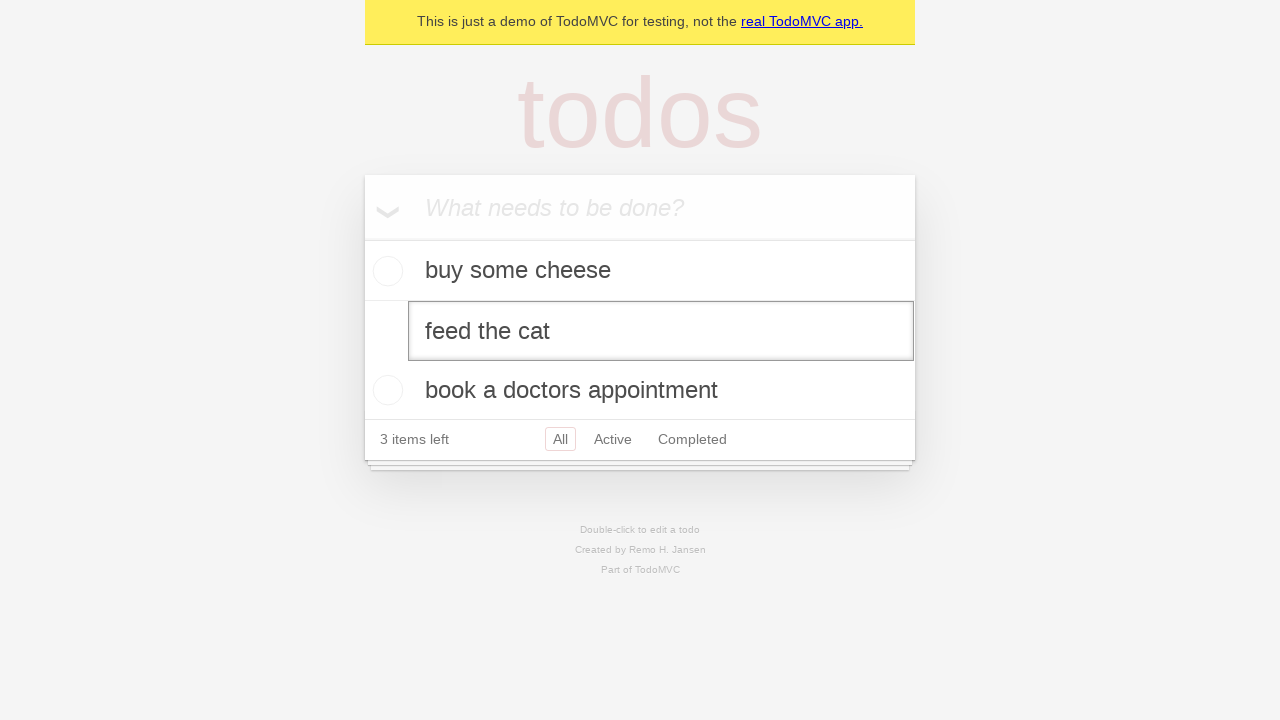

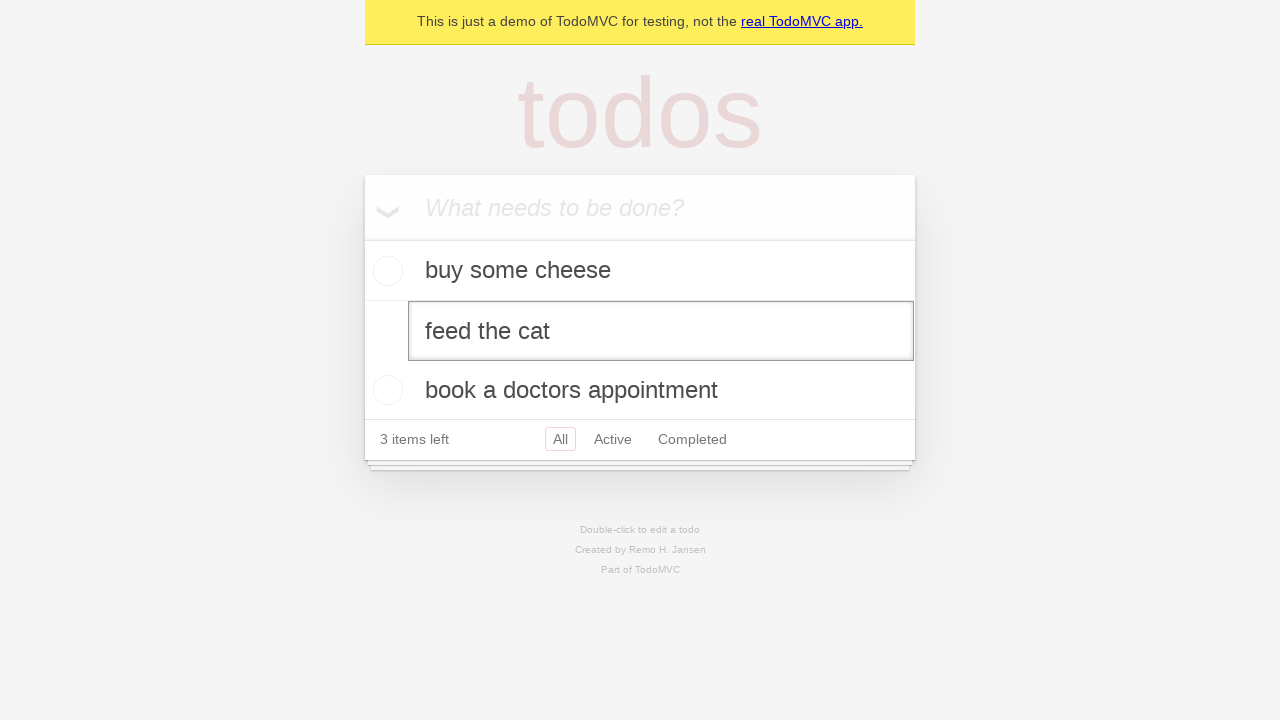